Tests browser zoom functionality by programmatically zooming out to 40%, zooming in to 200%, and then resetting to 100% zoom level

Starting URL: https://www.selenium.dev/

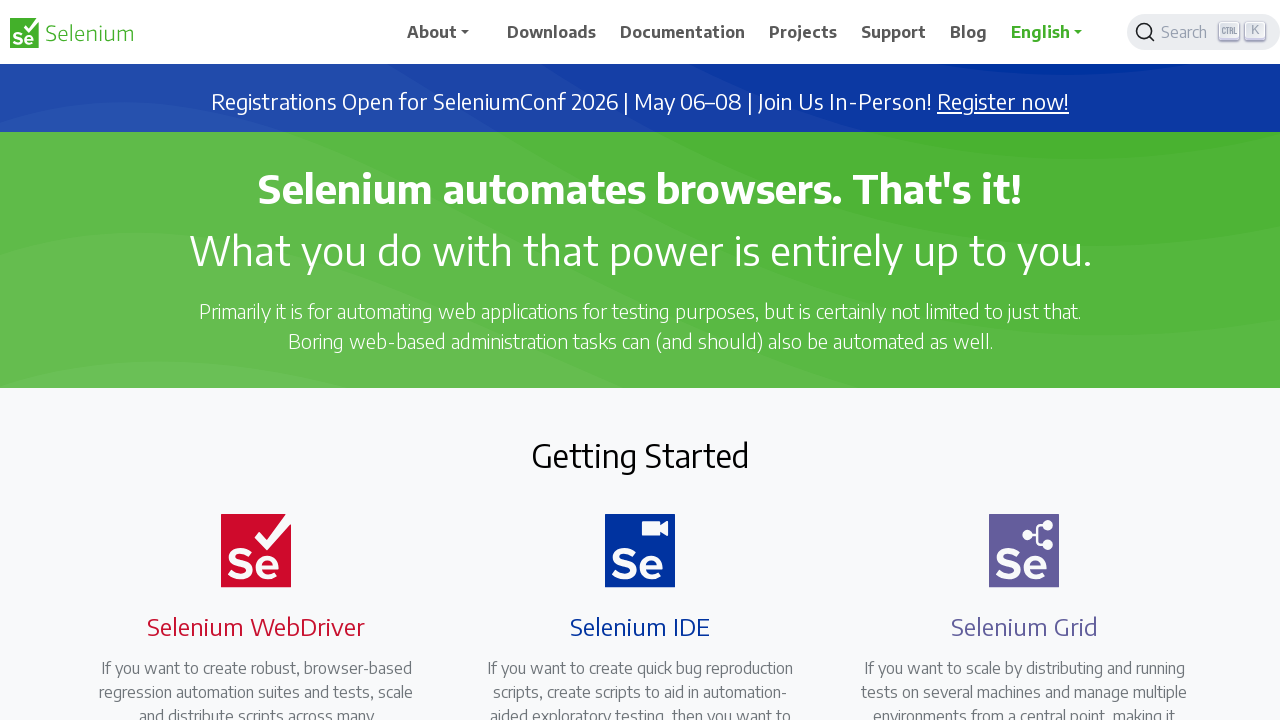

Zoomed out browser to 40%
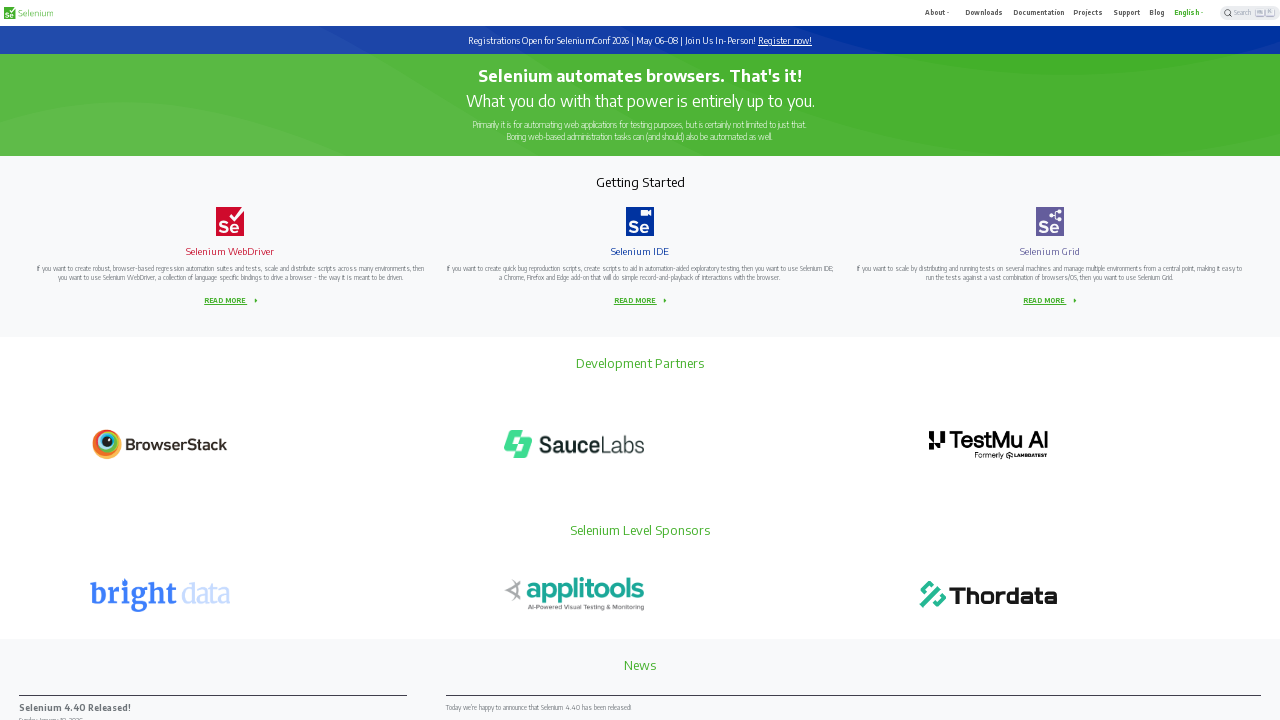

Waited 5 seconds for 40% zoom effect to be visible
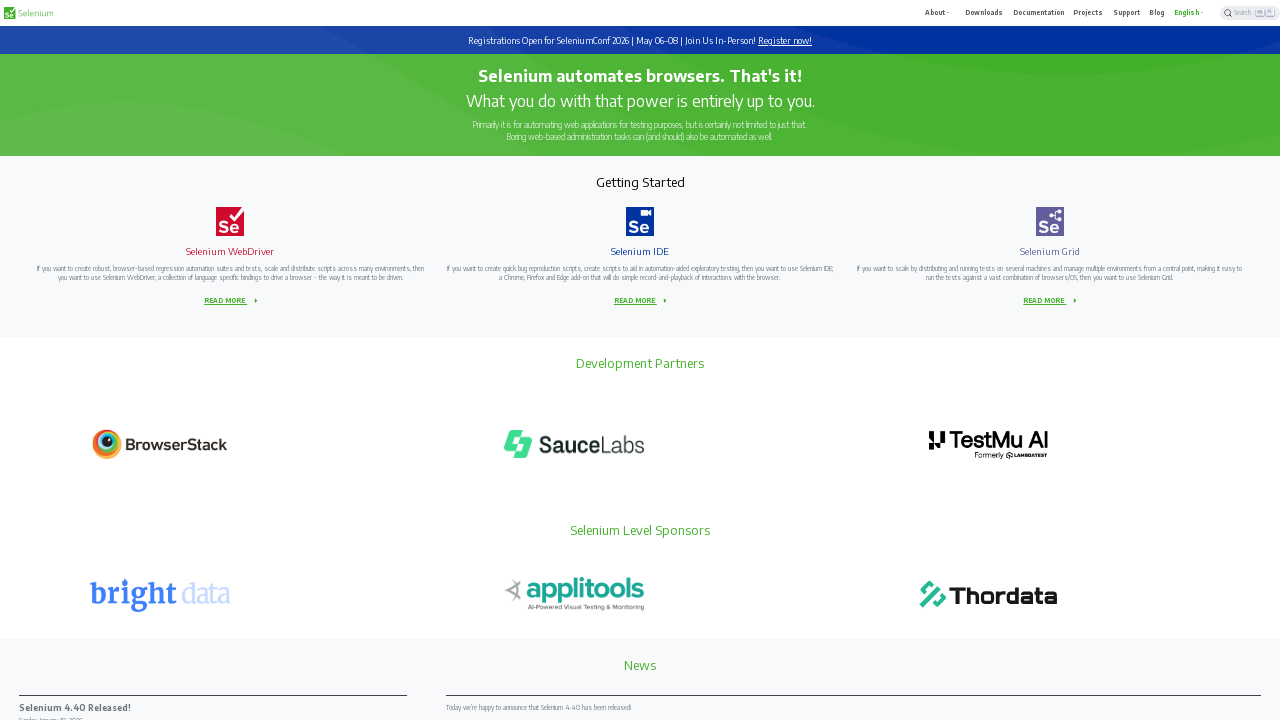

Zoomed in browser to 200%
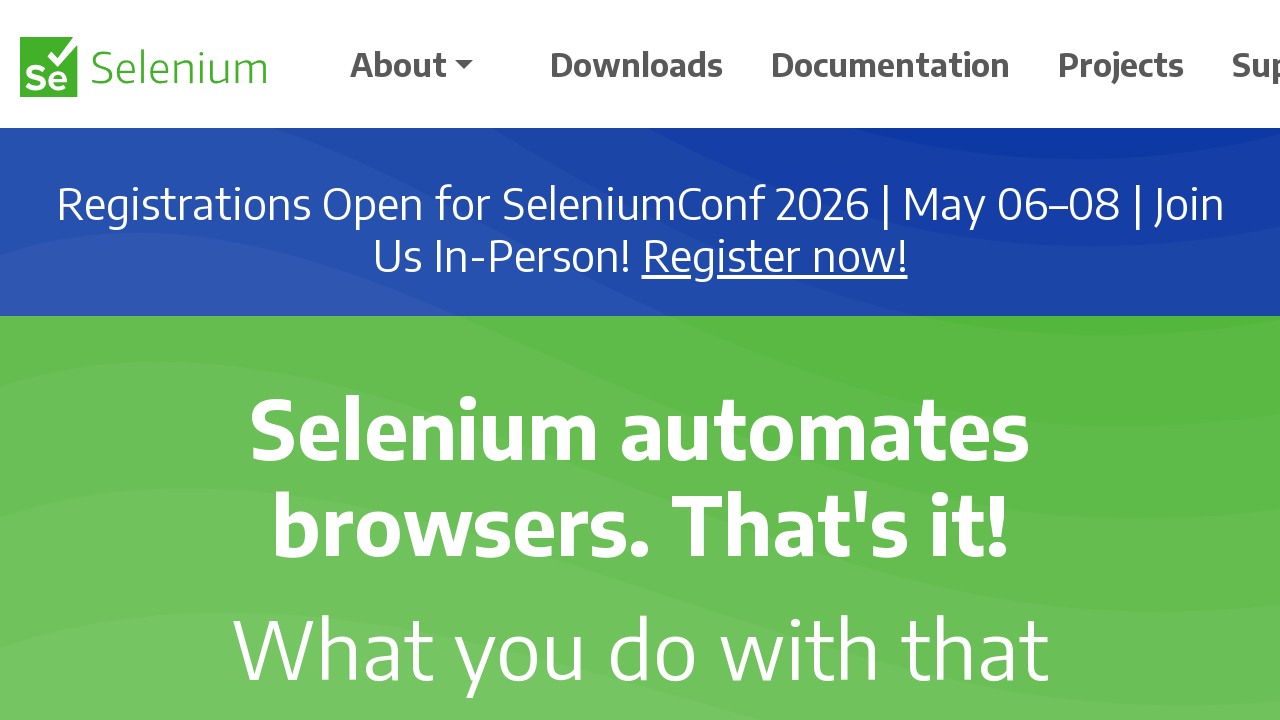

Waited 5 seconds for 200% zoom effect to be visible
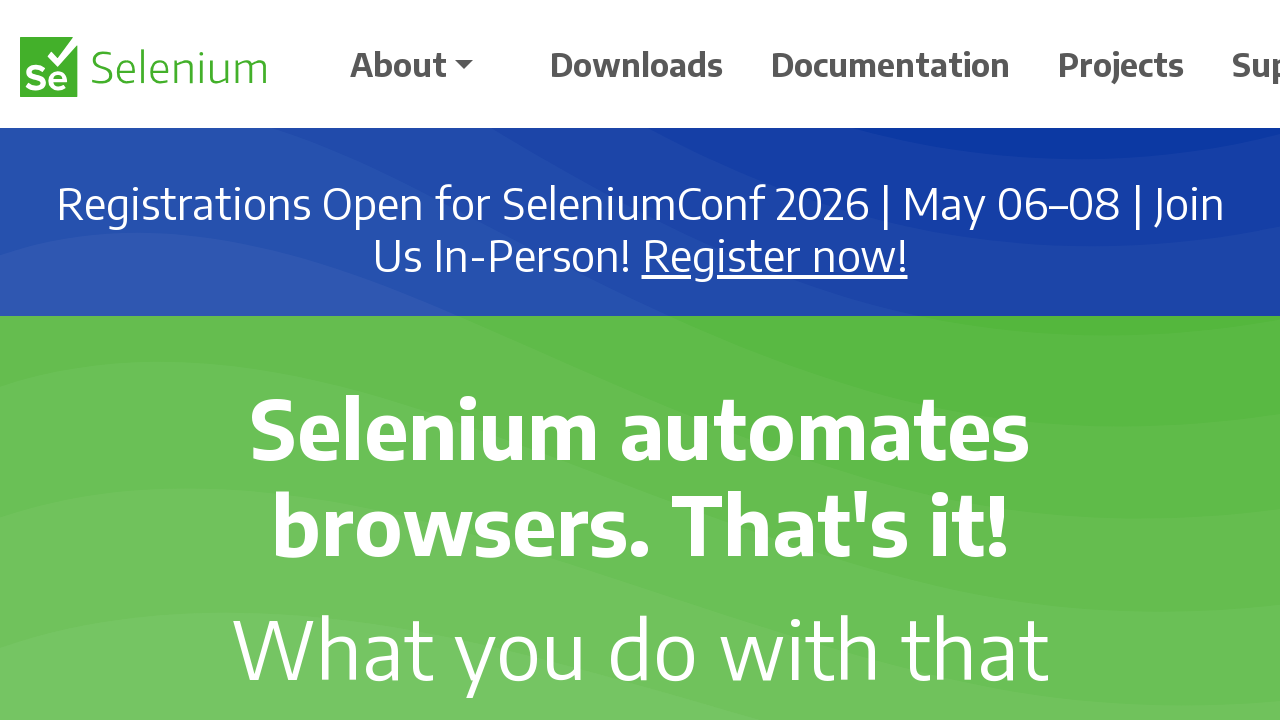

Reset browser zoom to 100%
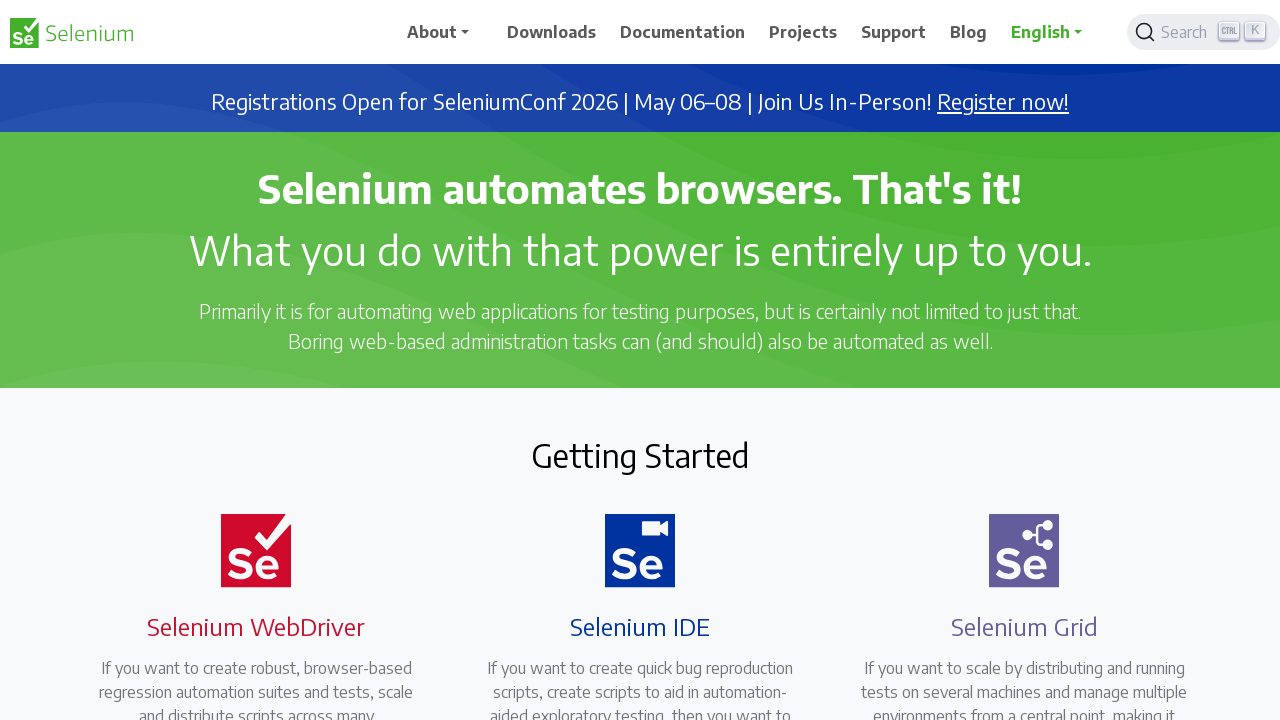

Waited 5 seconds for 100% zoom effect to be visible
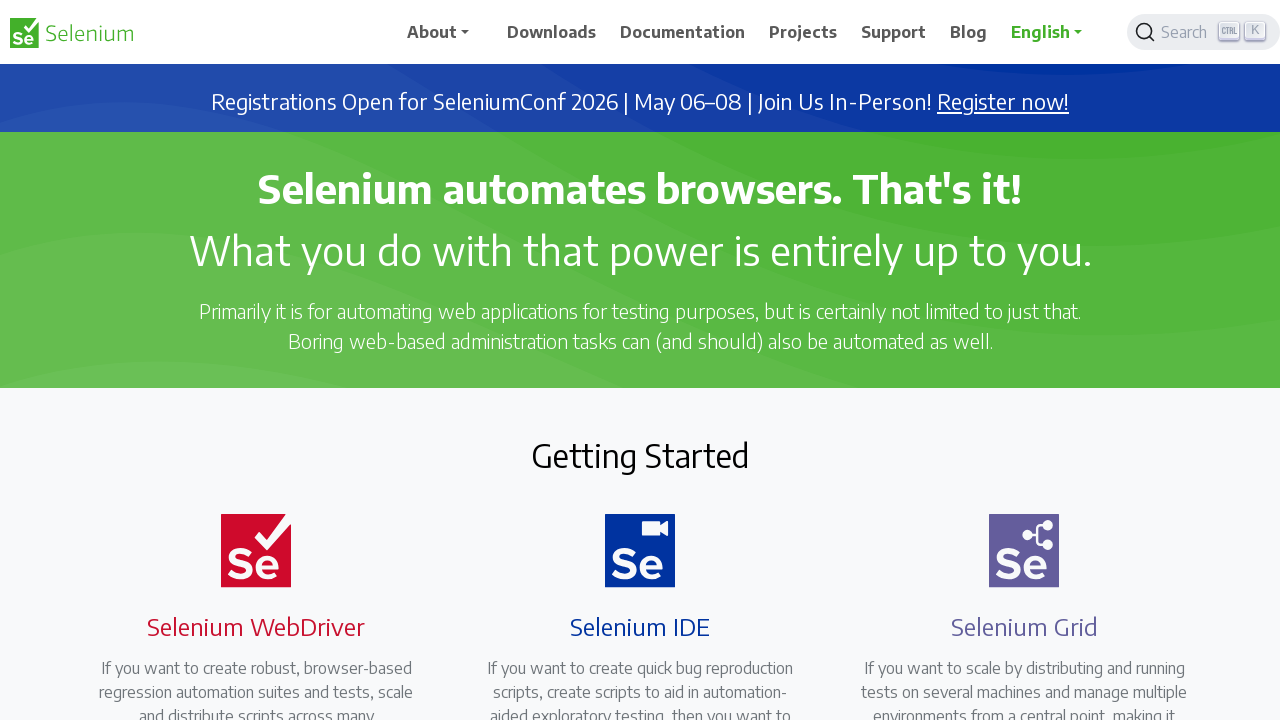

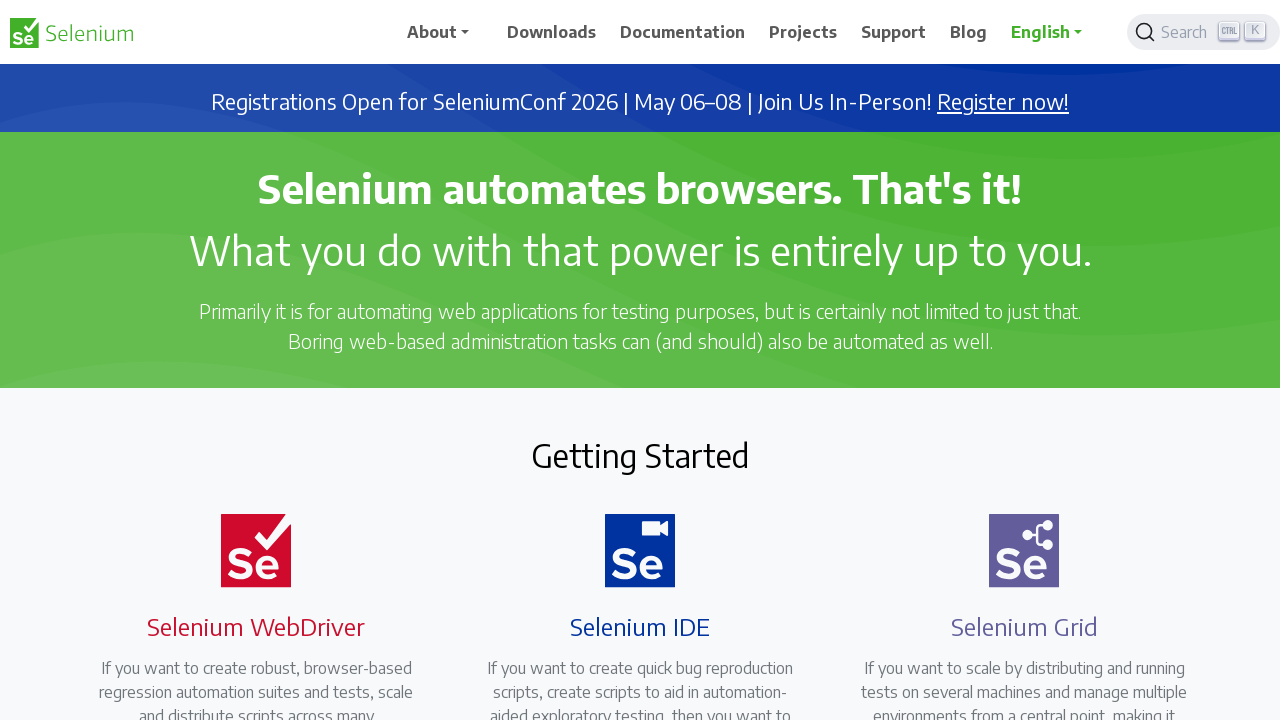